Tests scrolling to a specific element by scrolling the 'Find Elements' link into view

Starting URL: https://letcode.in/test

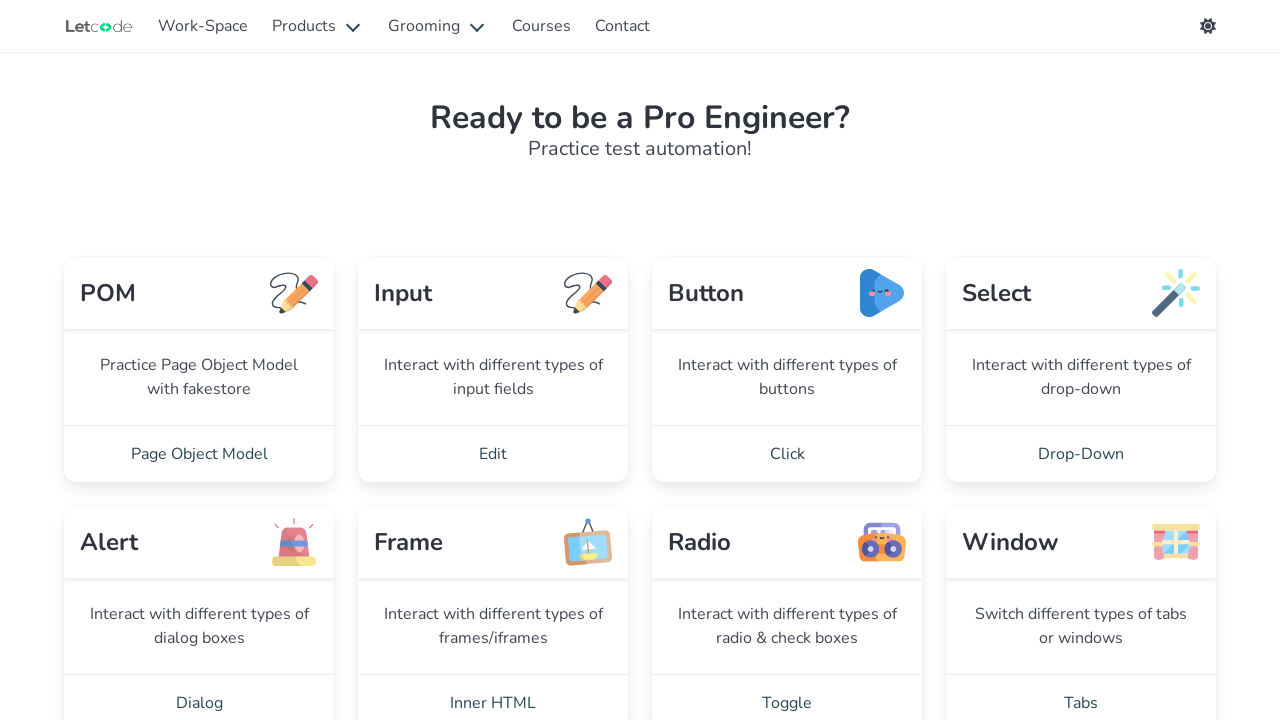

Scrolled 'Find Elements' link into view
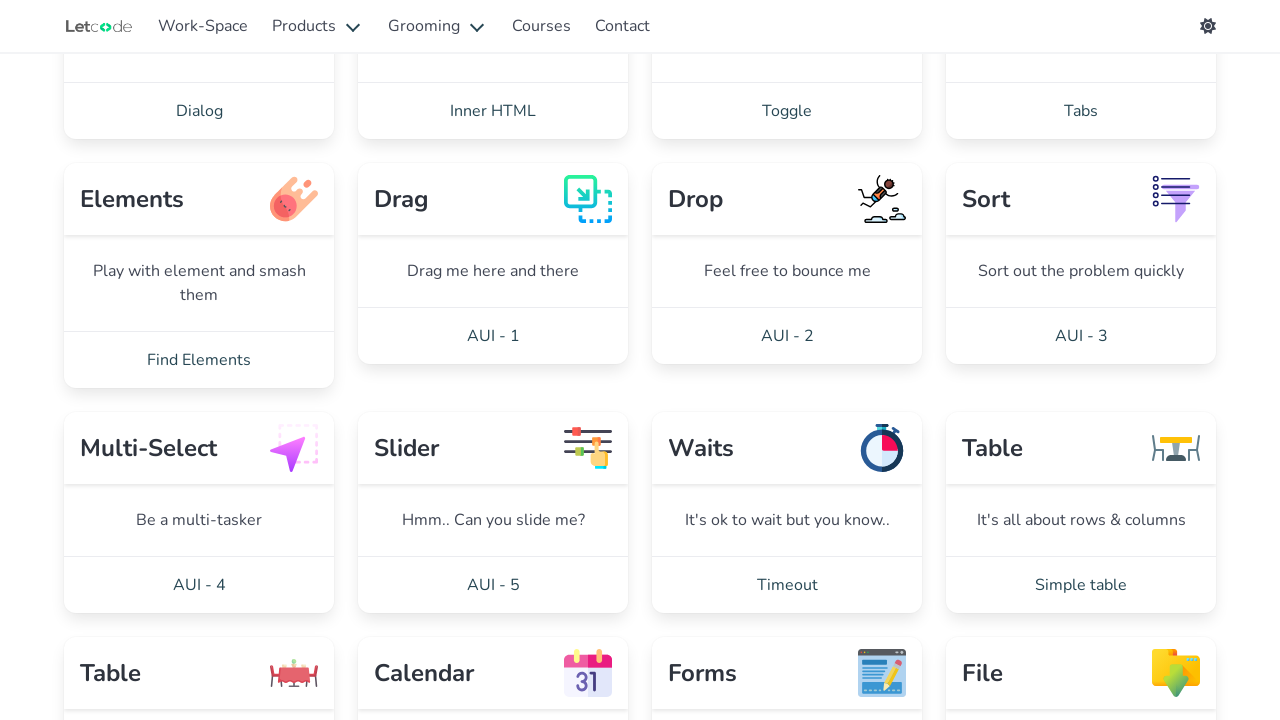

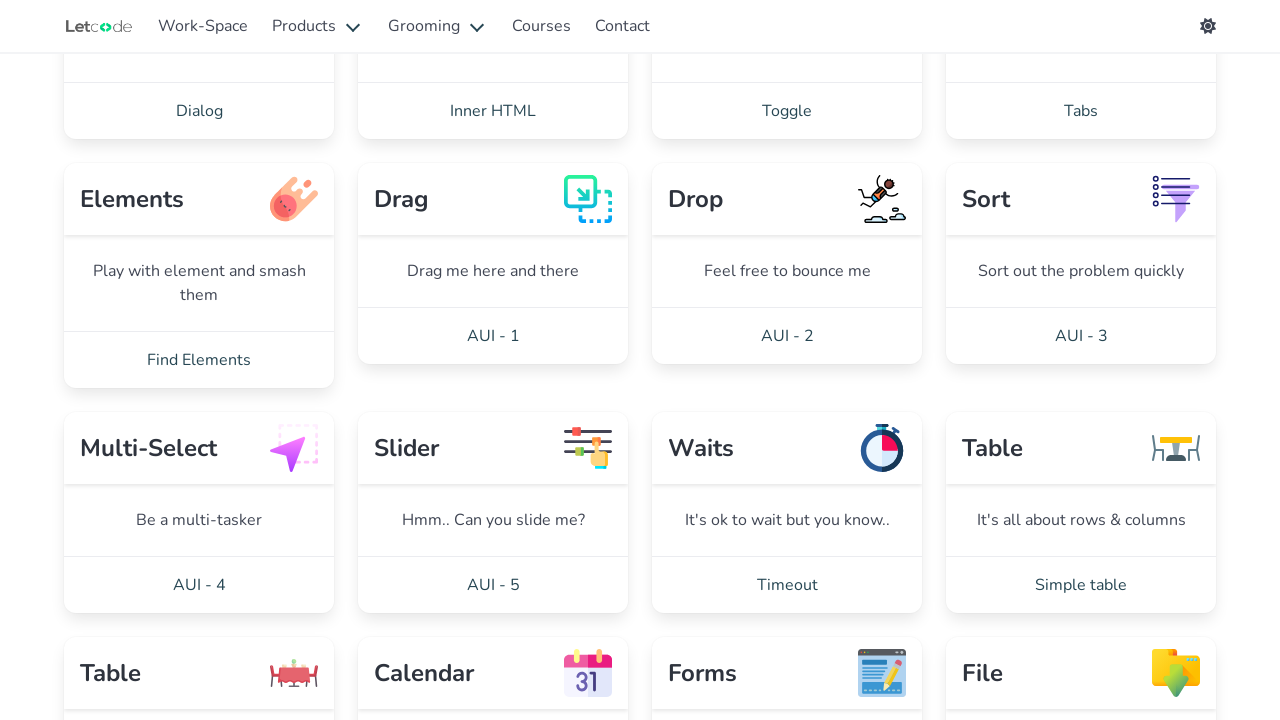